Tests handling of iframes by navigating to a frames demo page and filling an input field inside a nested frame using frame locator.

Starting URL: https://ui.vision/demo/webtest/frames/

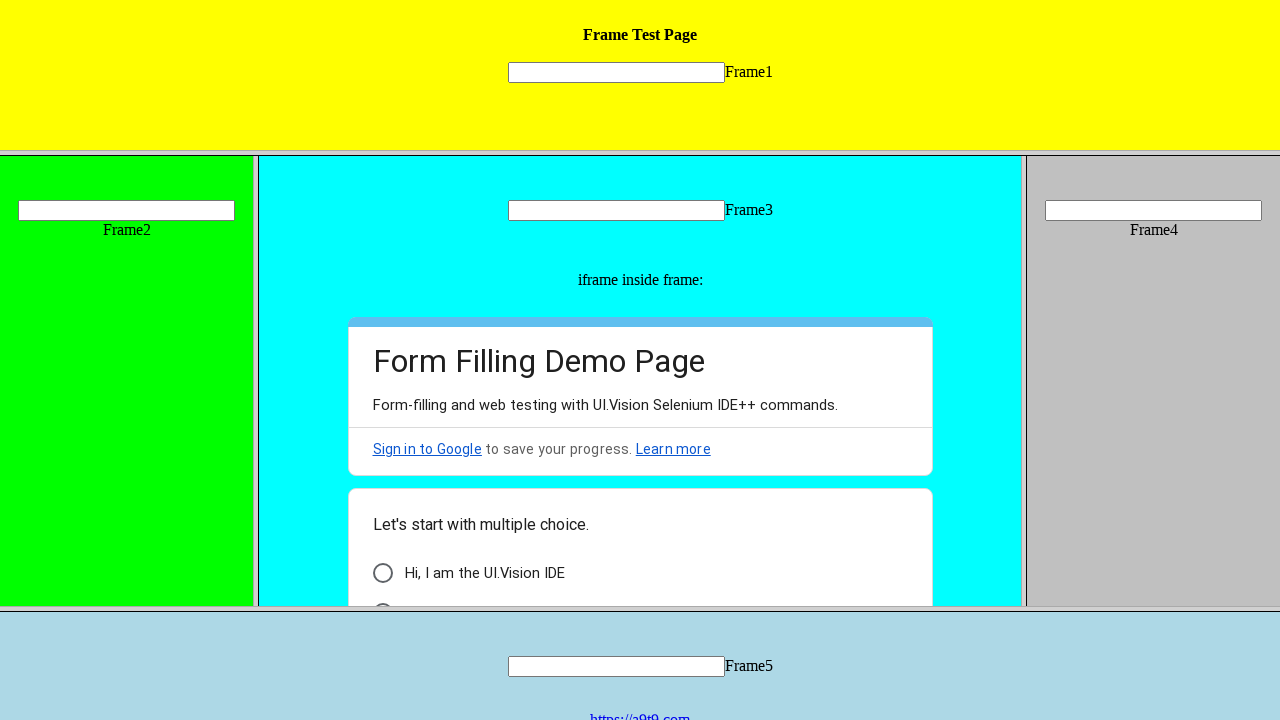

Located nested frame with src='frame_1.html'
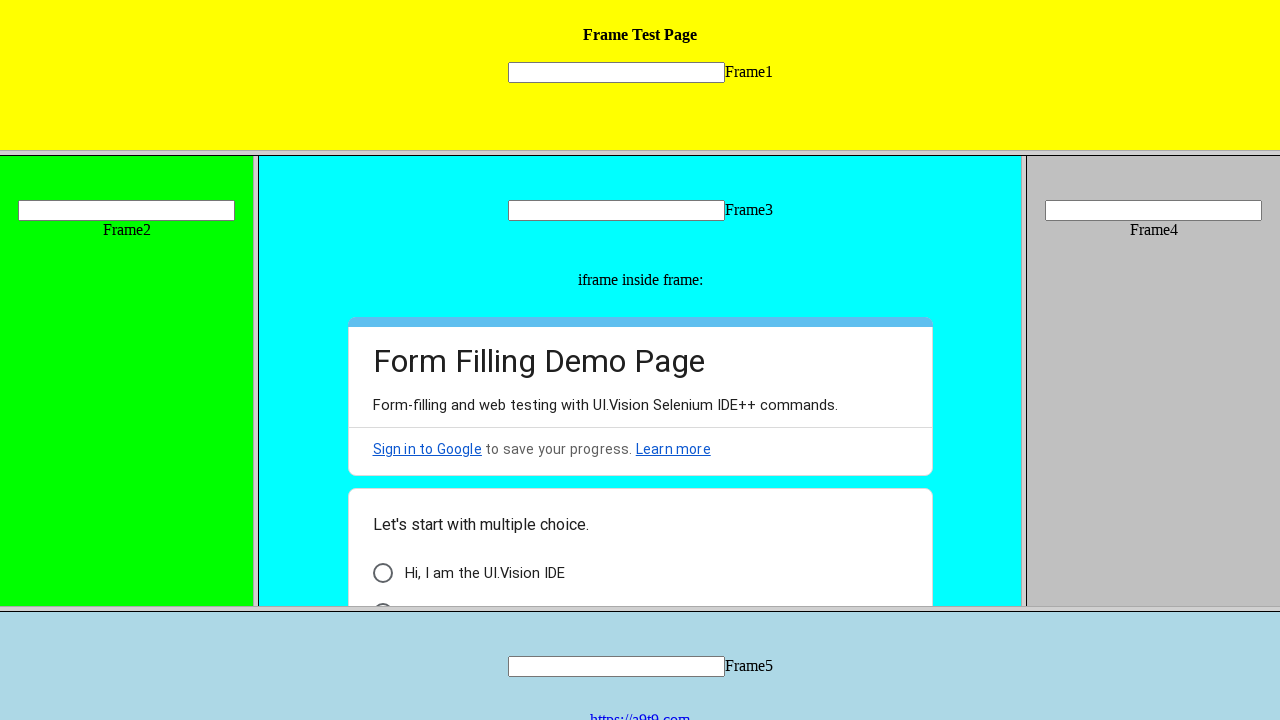

Located input box 'mytext1' within the frame
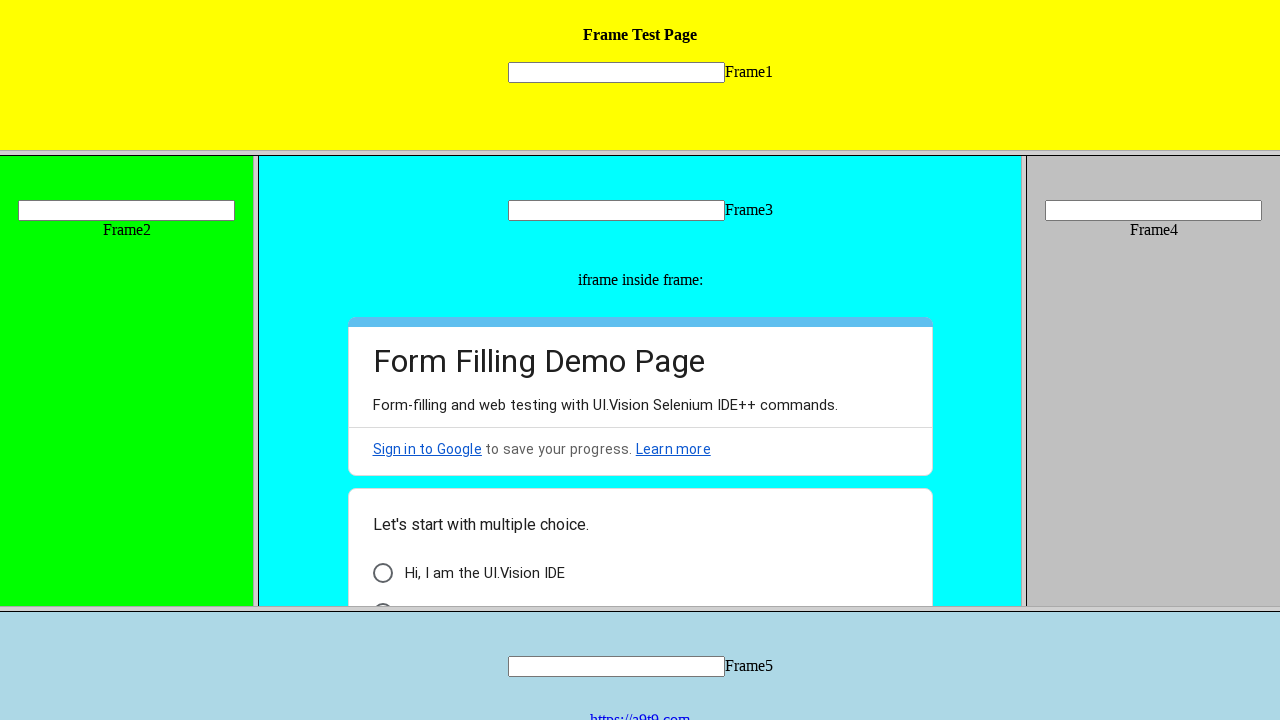

Filled input field with 'Hello' on frame[src='frame_1.html'] >> internal:control=enter-frame >> [name='mytext1']
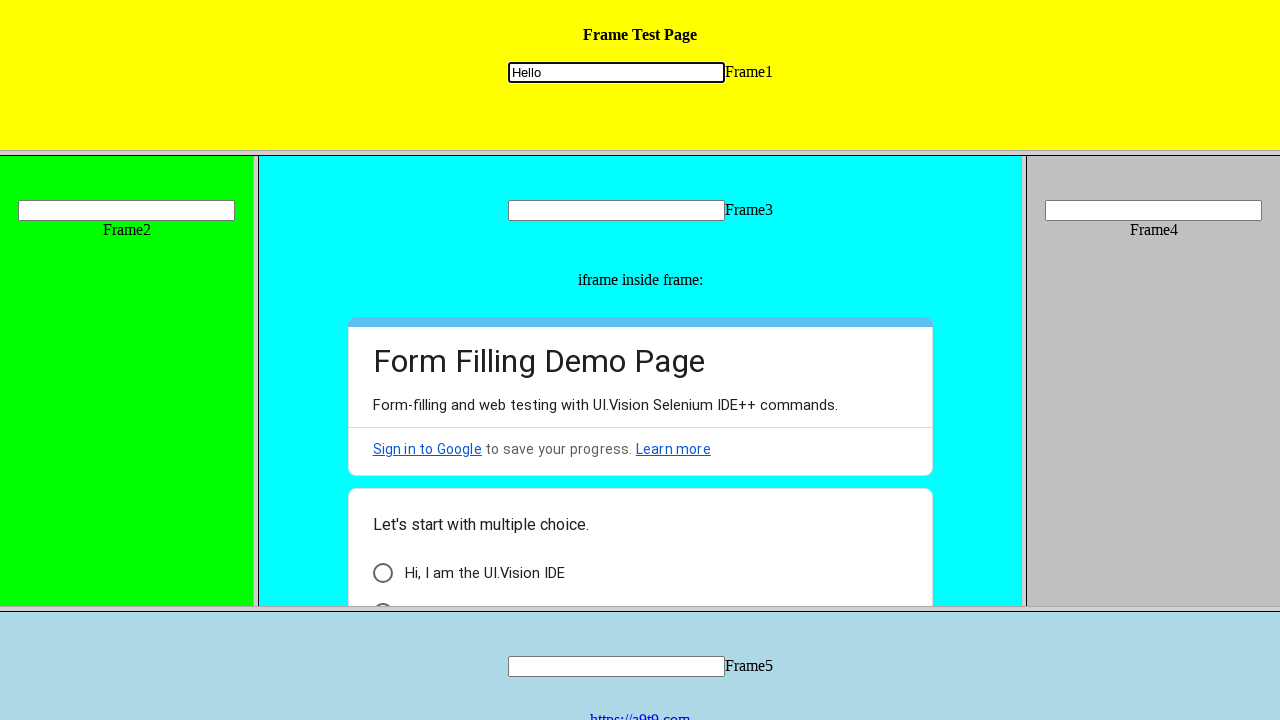

Waited 2000ms for action to be visible
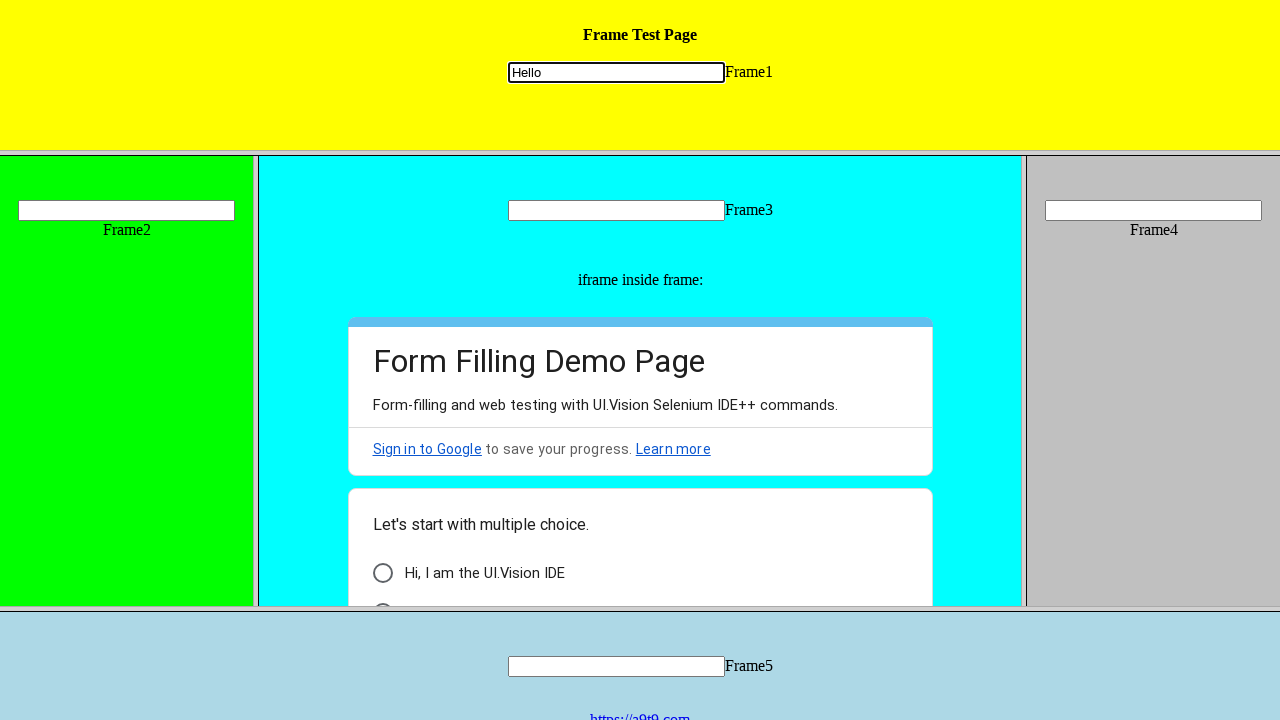

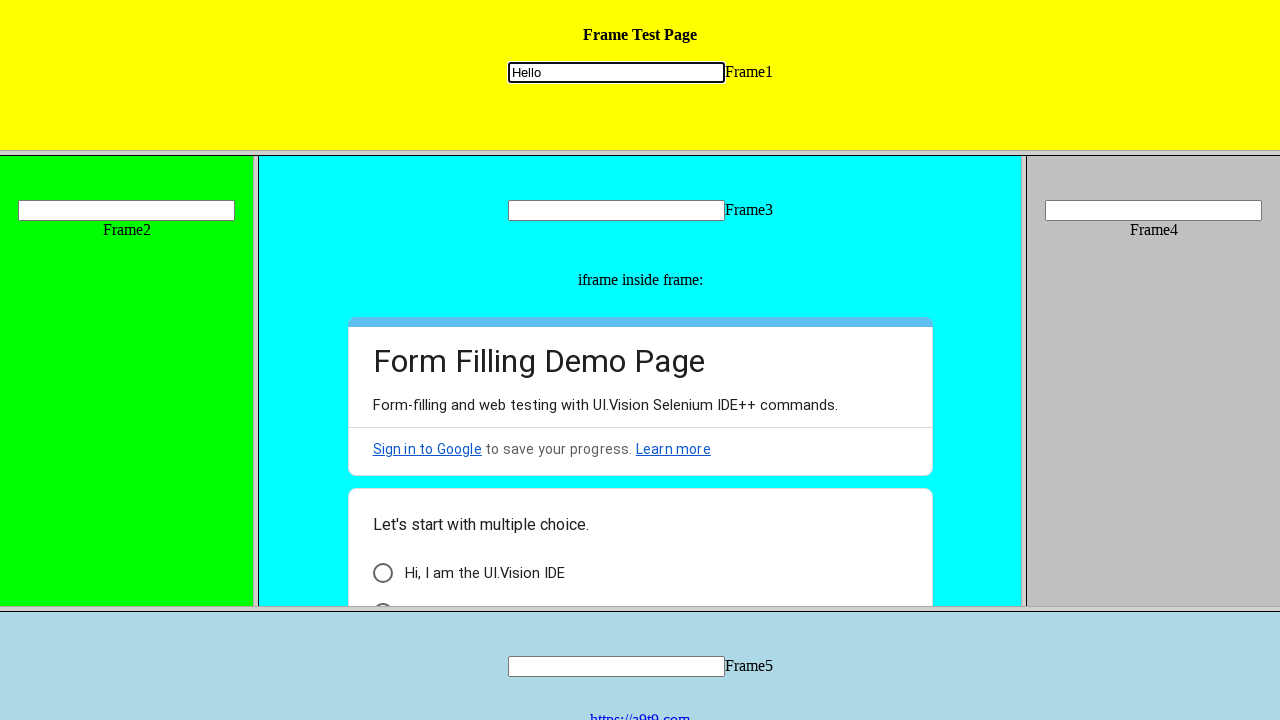